Tests drag and drop functionality by dragging an element and releasing it onto a drop zone, then navigates to the Sortable section

Starting URL: https://jqueryui.com/droppable/

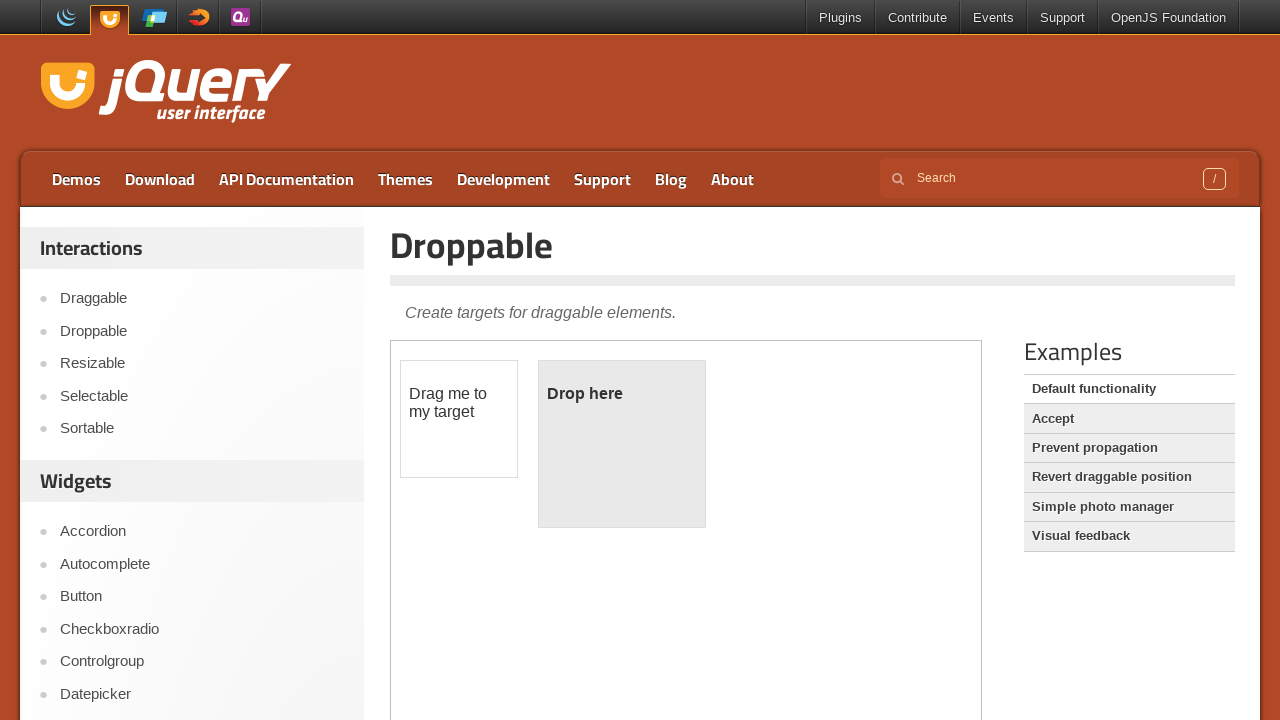

Scrolled down 1050 pixels to make iframe visible
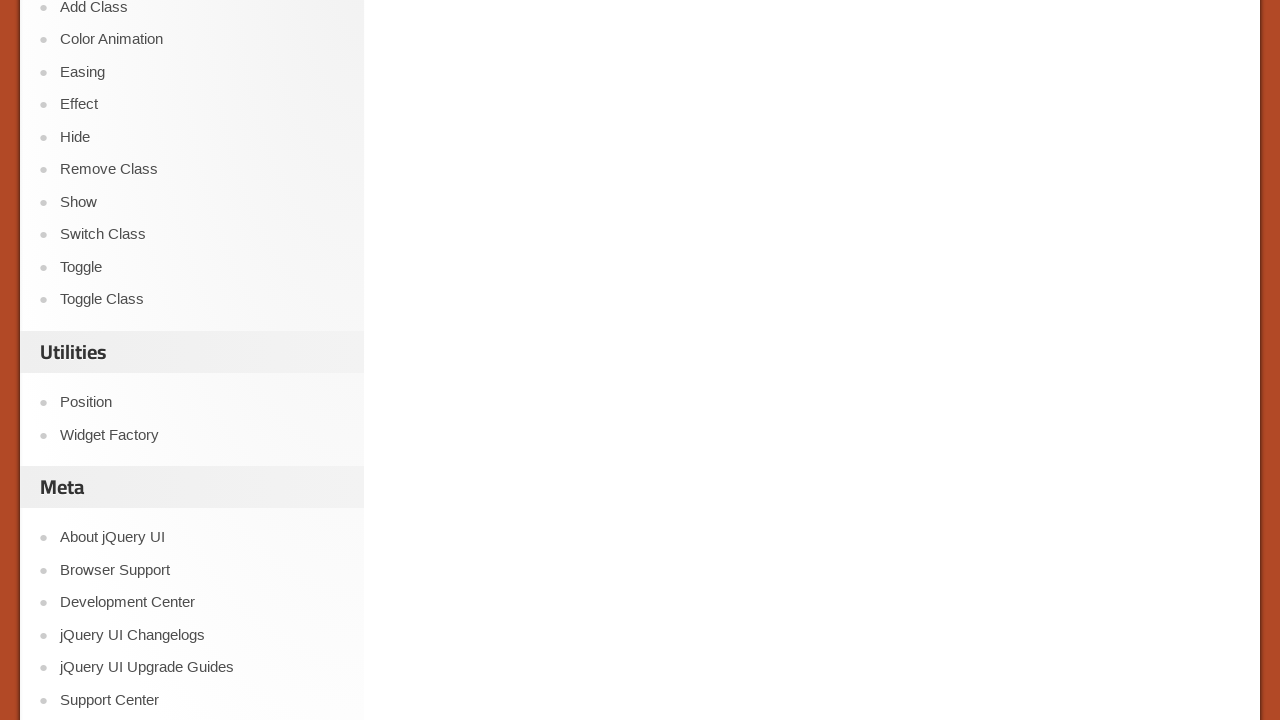

Located demo-frame iframe
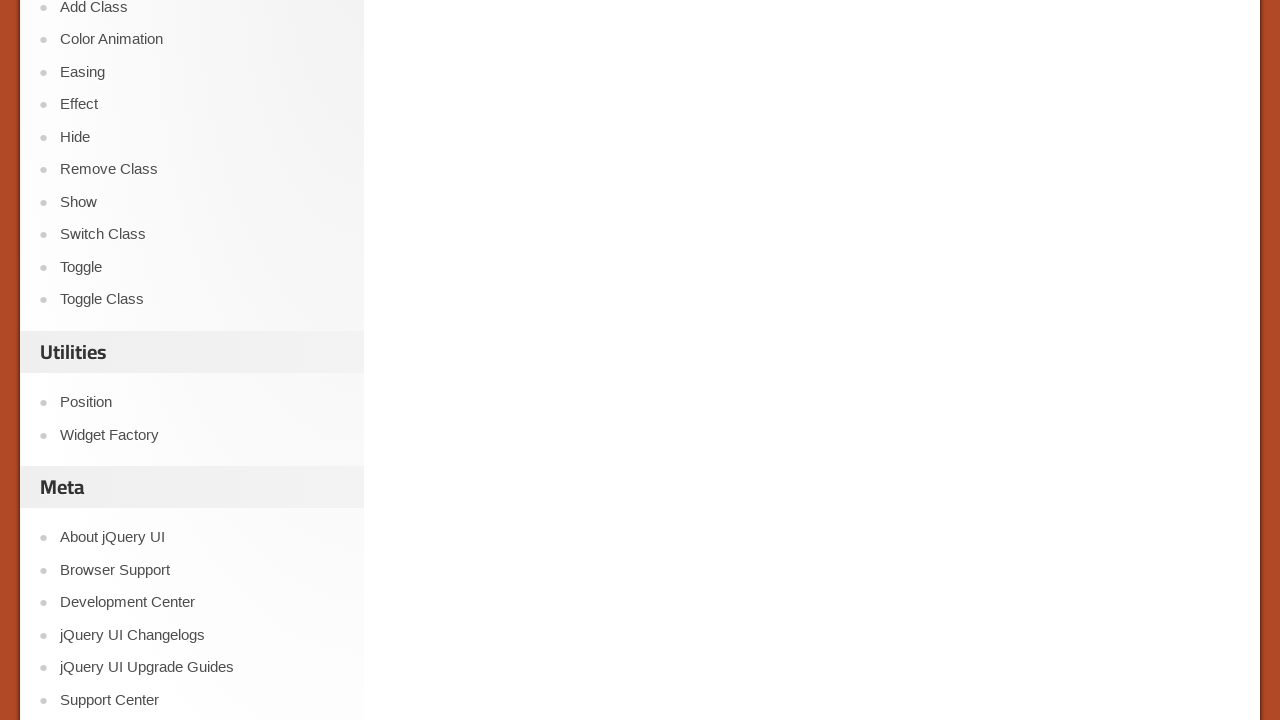

Located draggable element within iframe
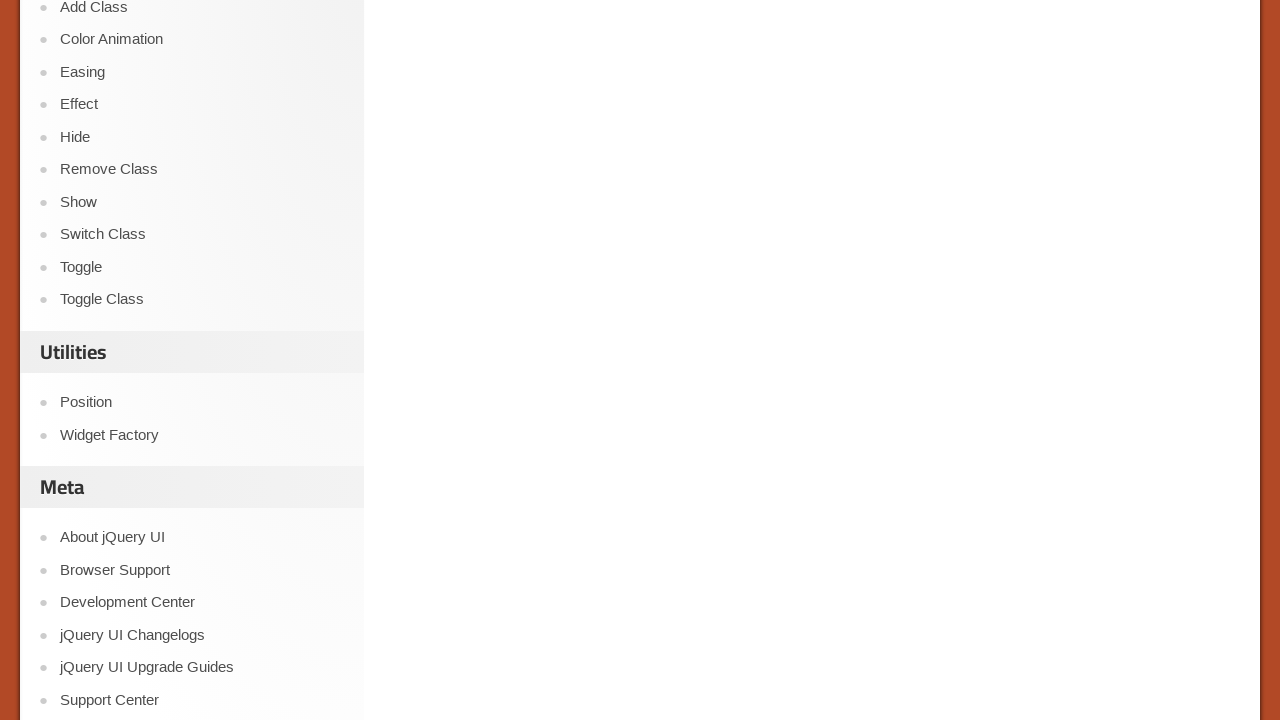

Located droppable element within iframe
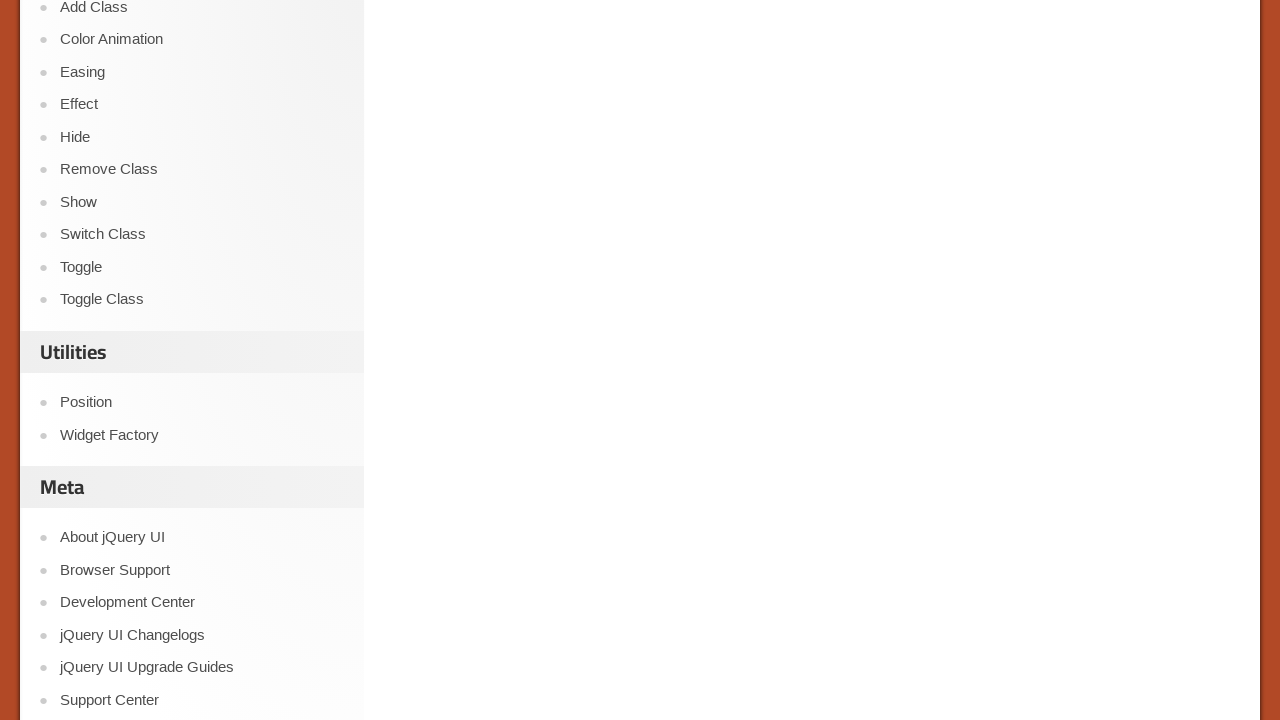

Dragged draggable element onto droppable element at (622, 386)
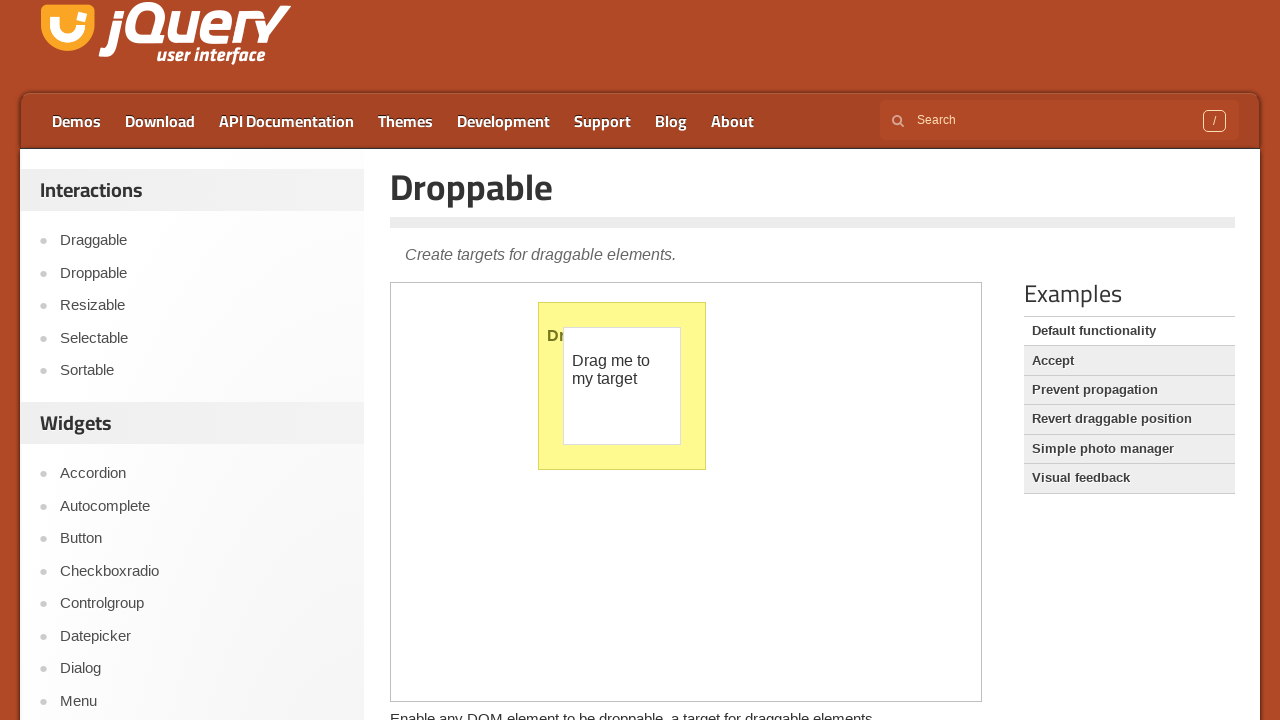

Clicked Sortable navigation link at (202, 371) on xpath=//a[text()='Sortable']
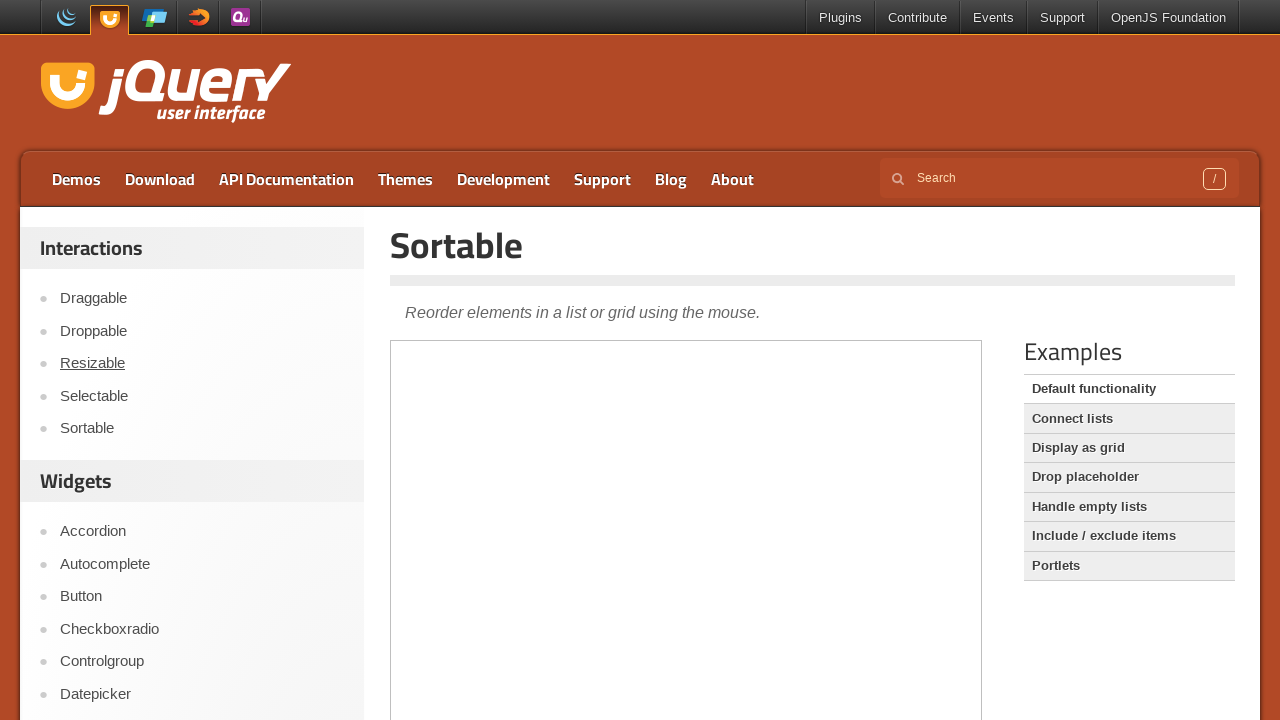

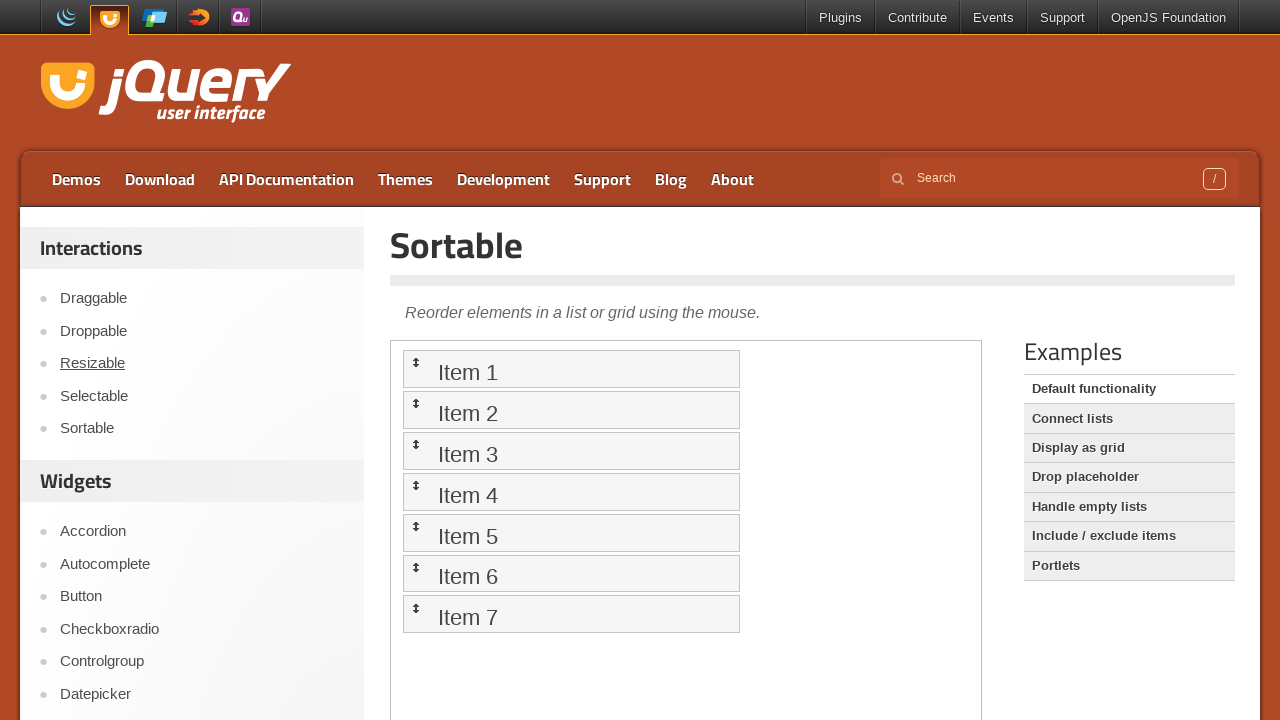